Tests checkbox functionality by selecting and deselecting a checkbox, verifying its state, and counting total checkboxes on the page

Starting URL: https://rahulshettyacademy.com/AutomationPractice/

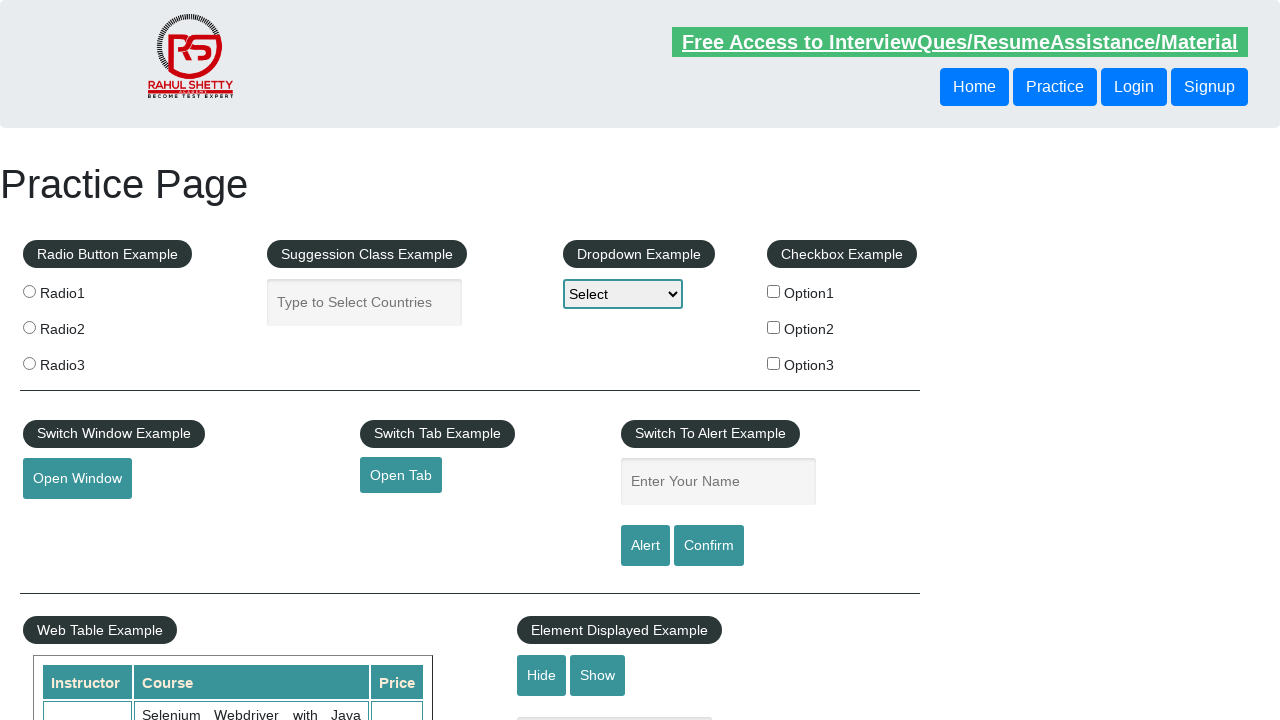

Checked initial state of checkbox #checkBoxOption1
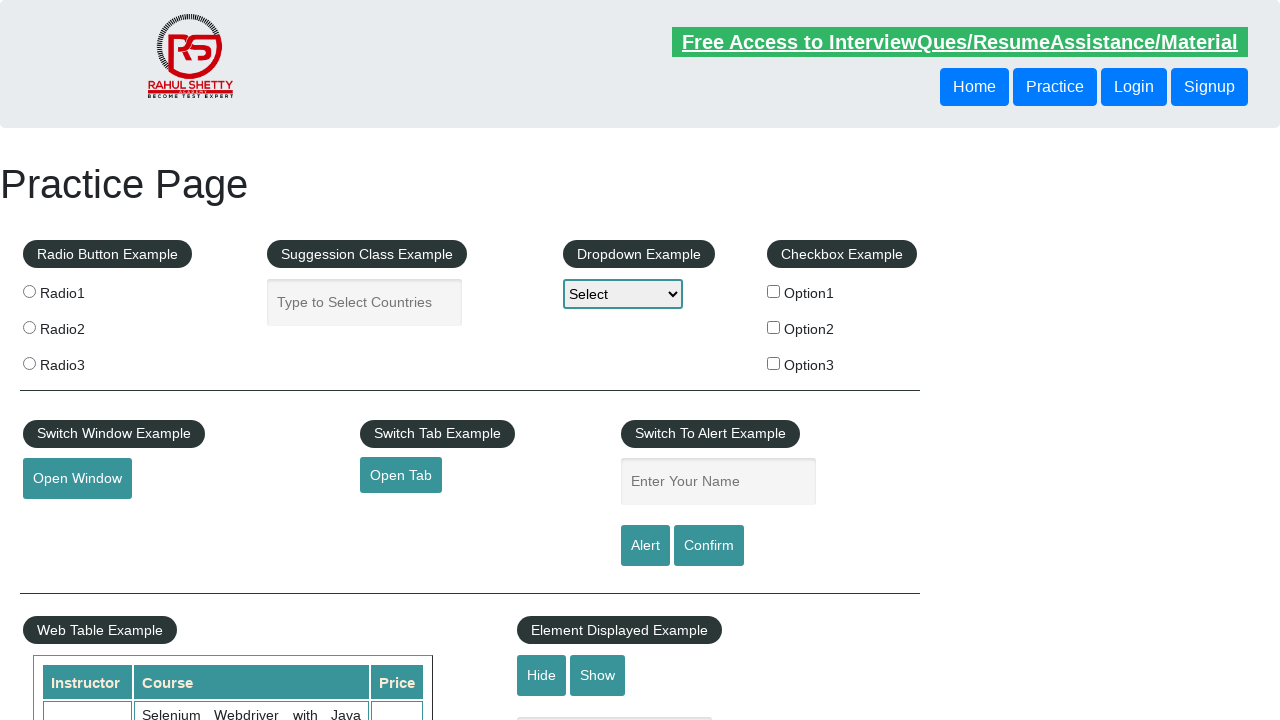

Clicked checkbox #checkBoxOption1 to select it at (774, 291) on #checkBoxOption1
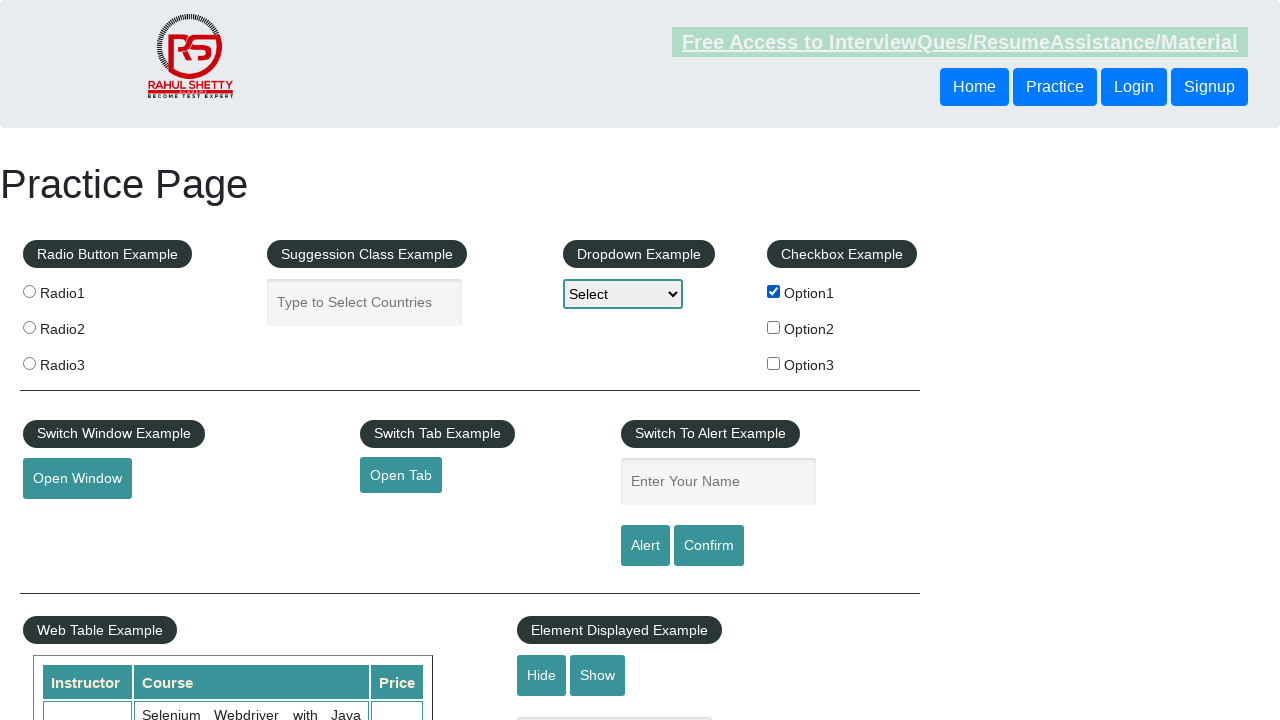

Verified checkbox #checkBoxOption1 is now selected
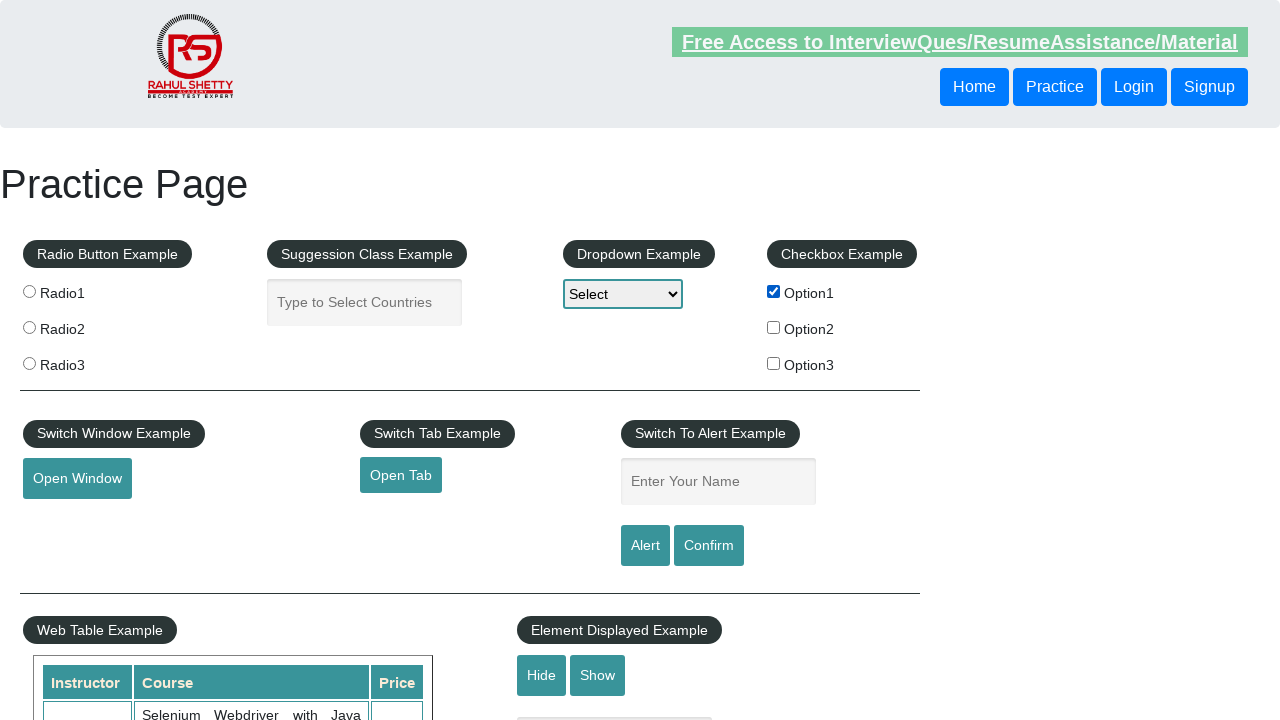

Clicked checkbox #checkBoxOption1 to deselect it at (774, 291) on #checkBoxOption1
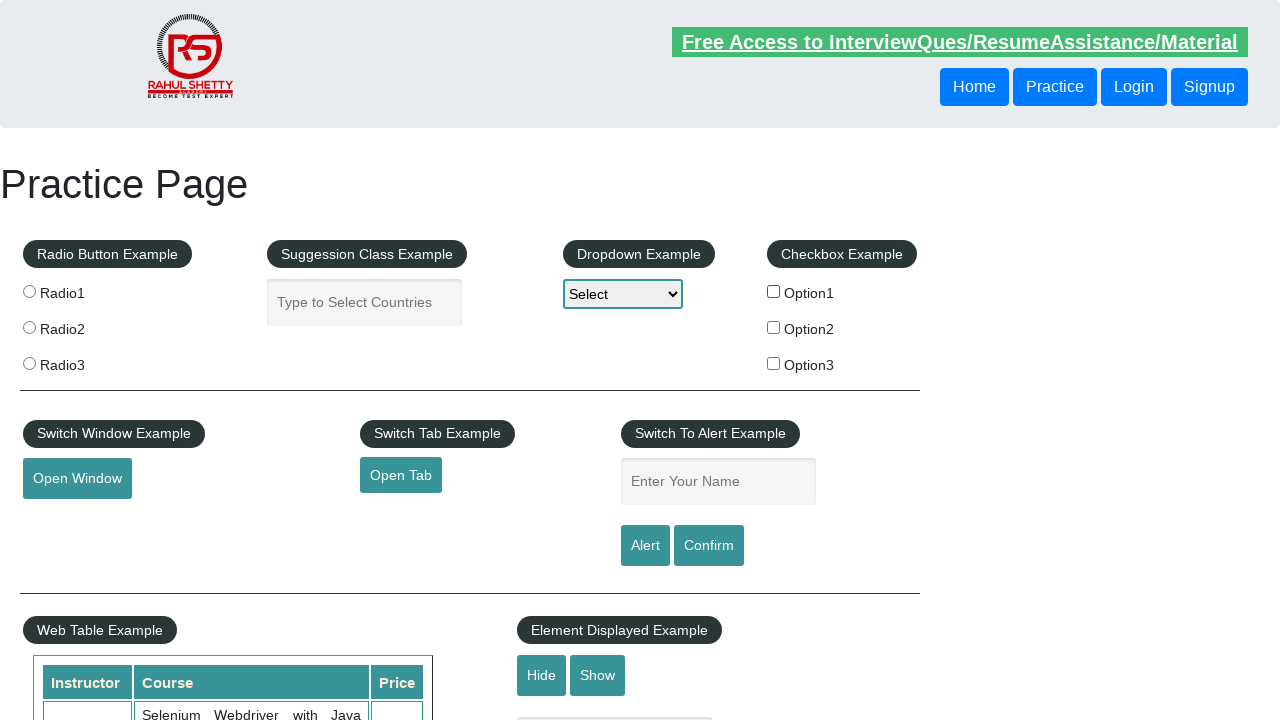

Verified checkbox #checkBoxOption1 is now deselected
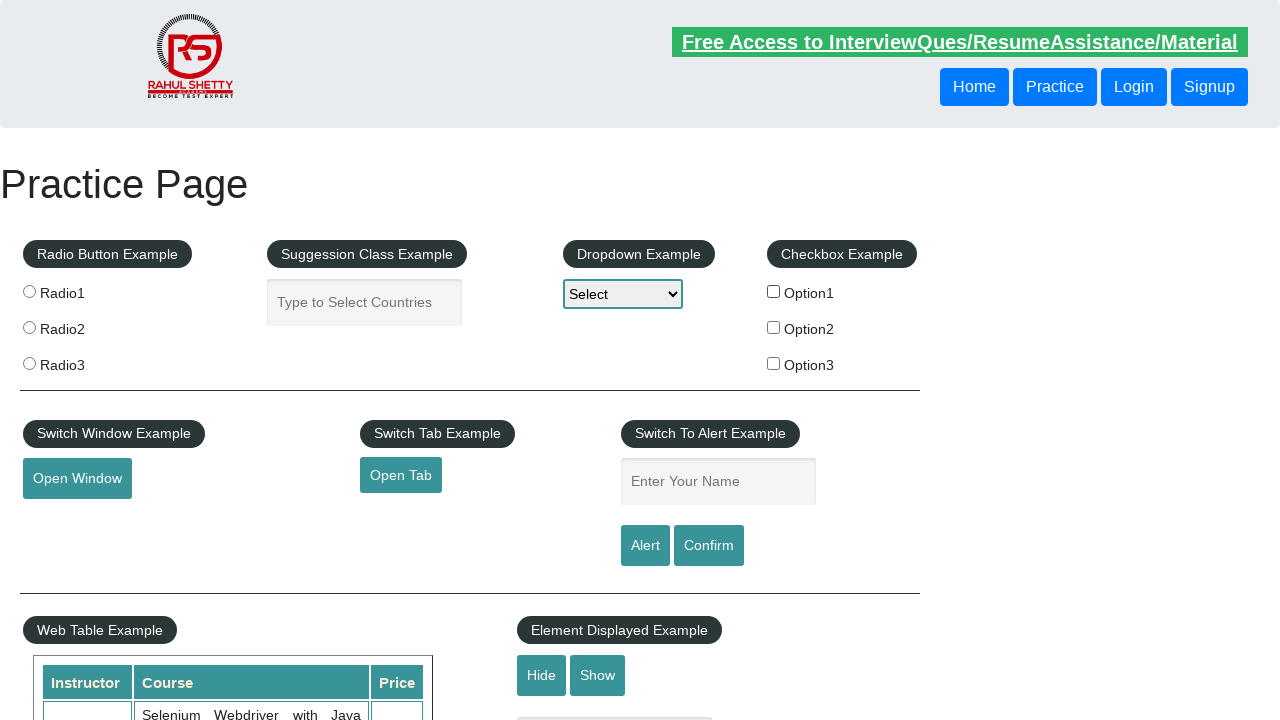

Counted total checkboxes on page: 3
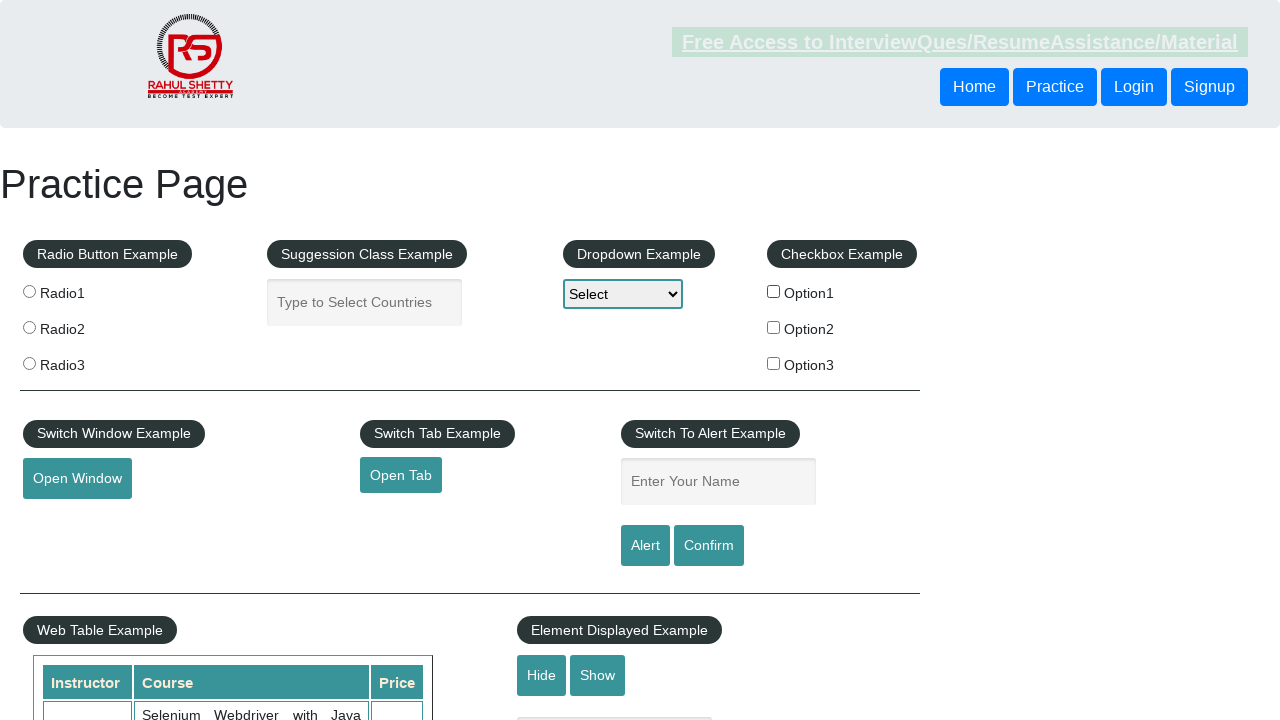

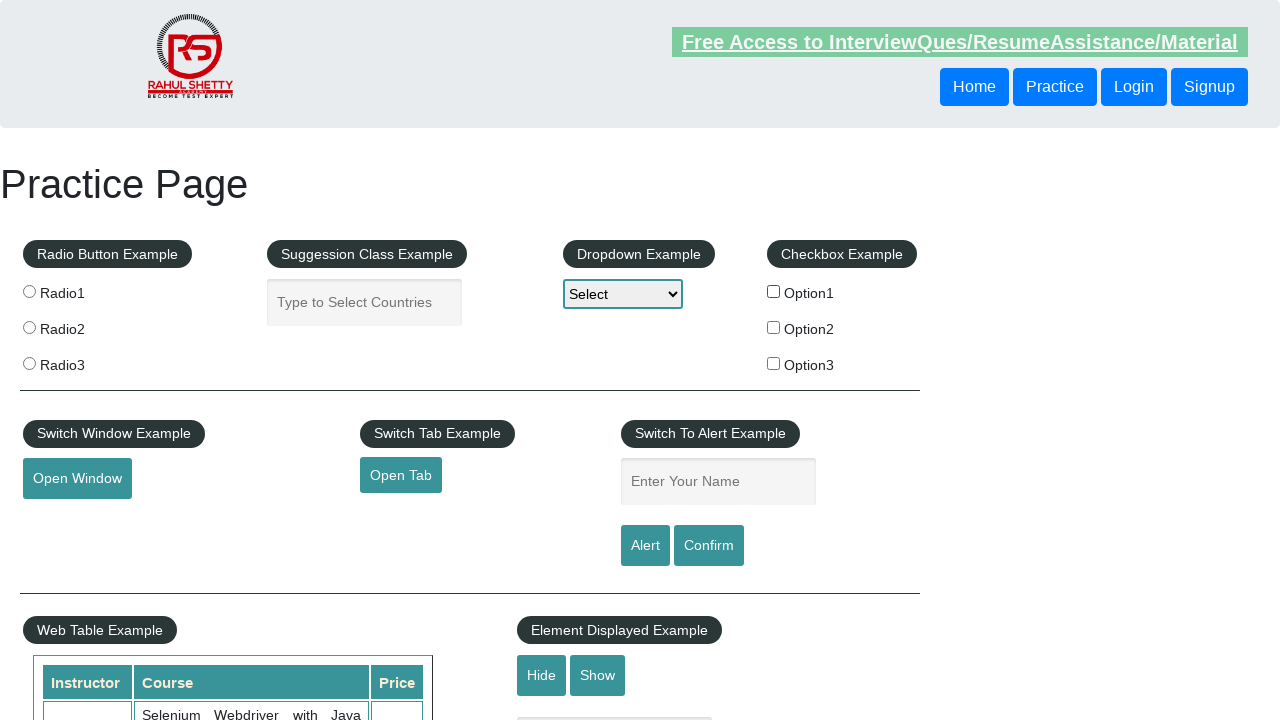